Tests drag-and-drop functionality on the jQuery UI demo page by dragging an element and dropping it onto a target area within an iframe

Starting URL: https://jqueryui.com/droppable/

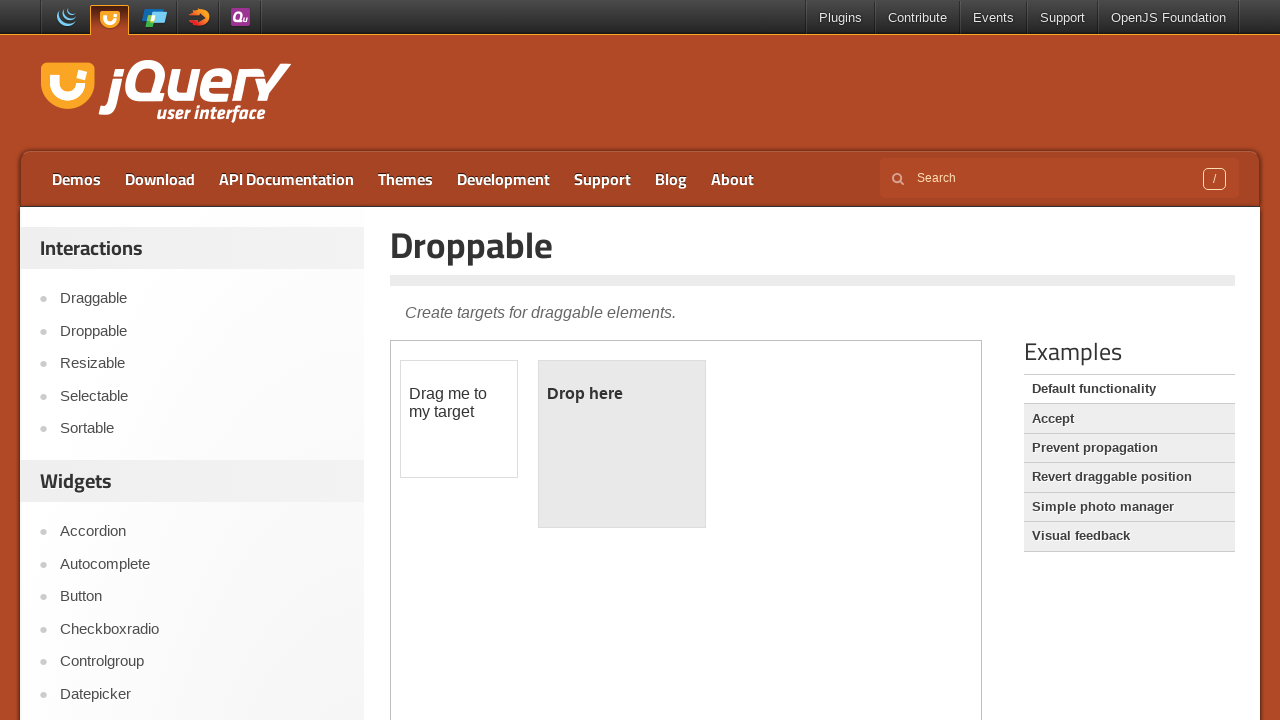

Located the first iframe on the droppable demo page
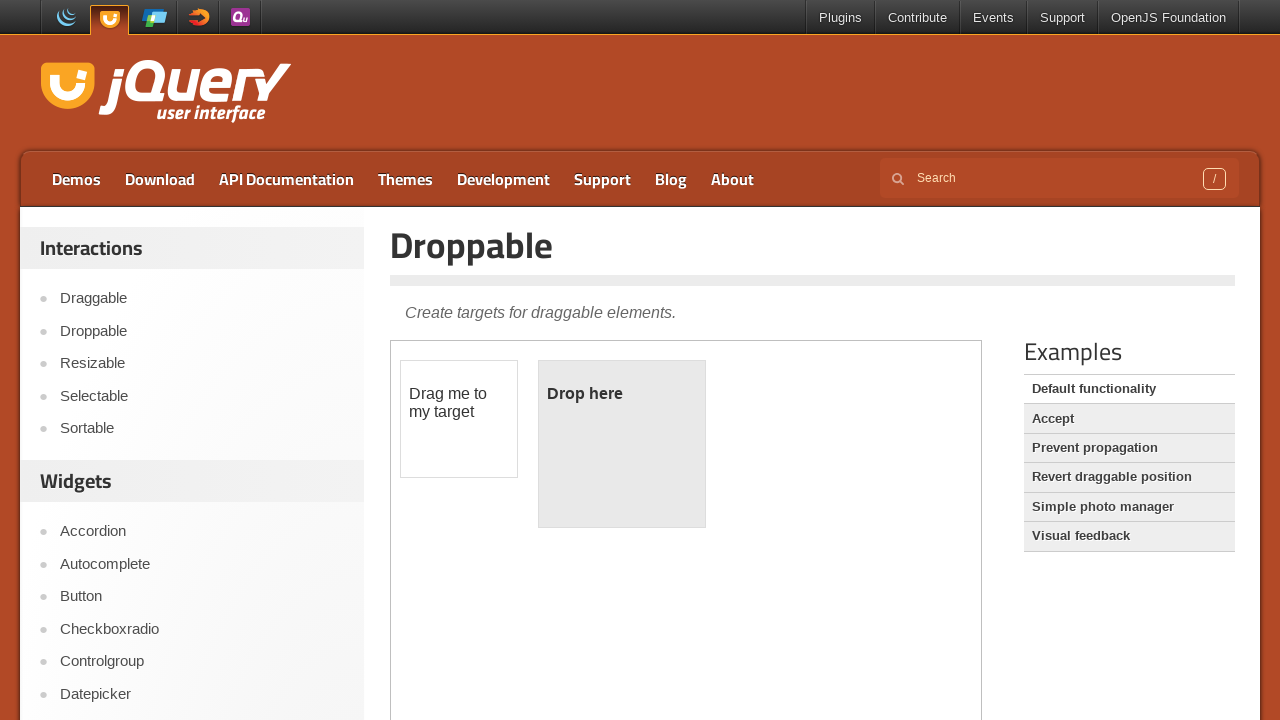

Located the draggable element with id 'draggable' in the iframe
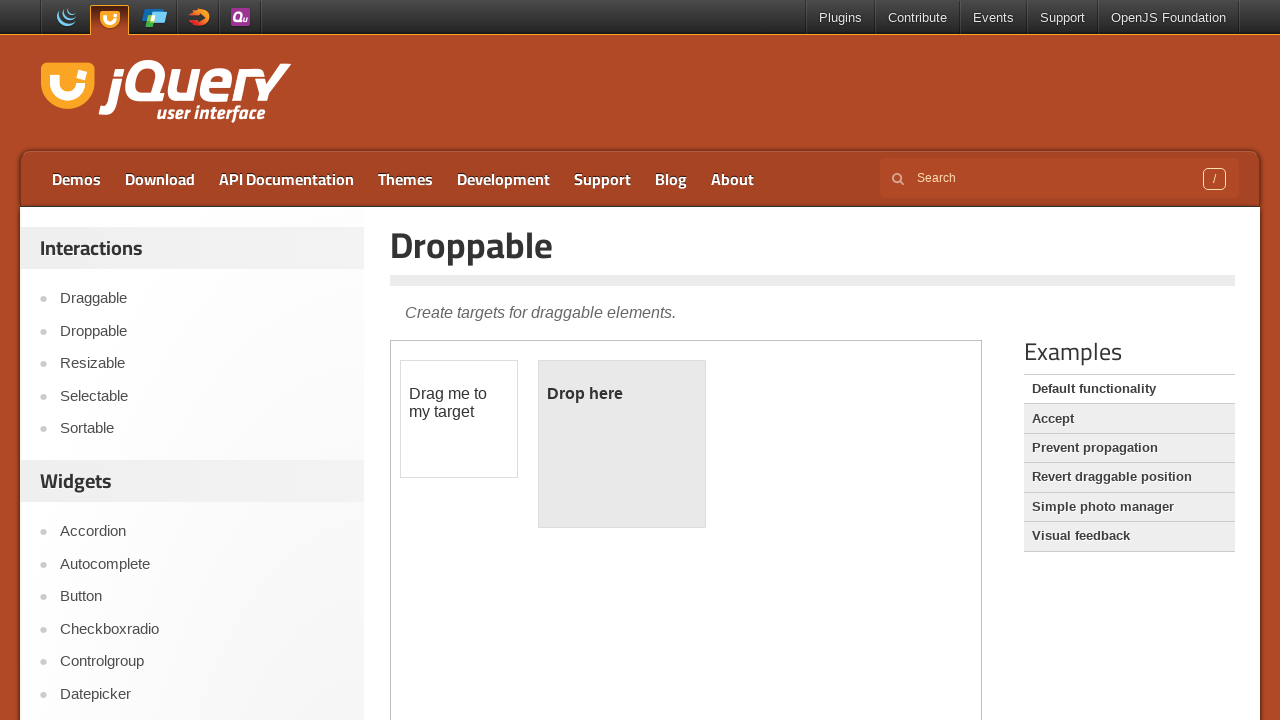

Located the droppable target element with id 'droppable' in the iframe
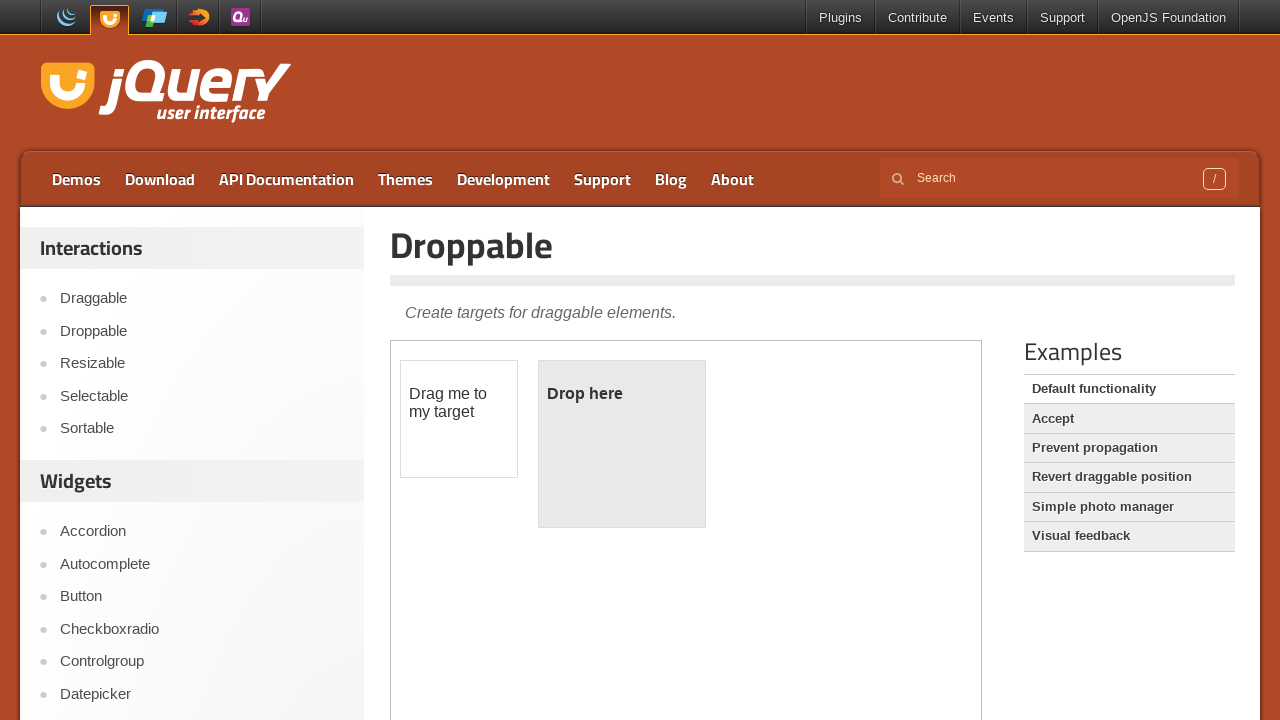

Dragged the draggable element onto the droppable target area at (622, 444)
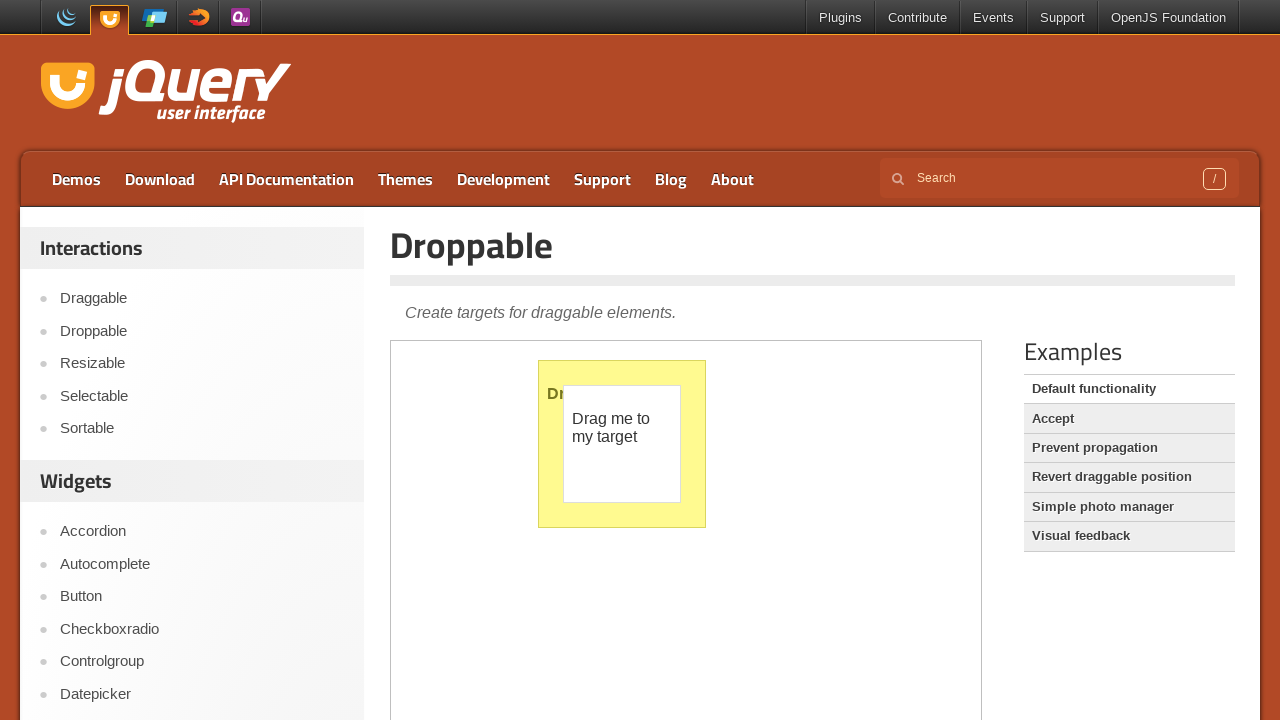

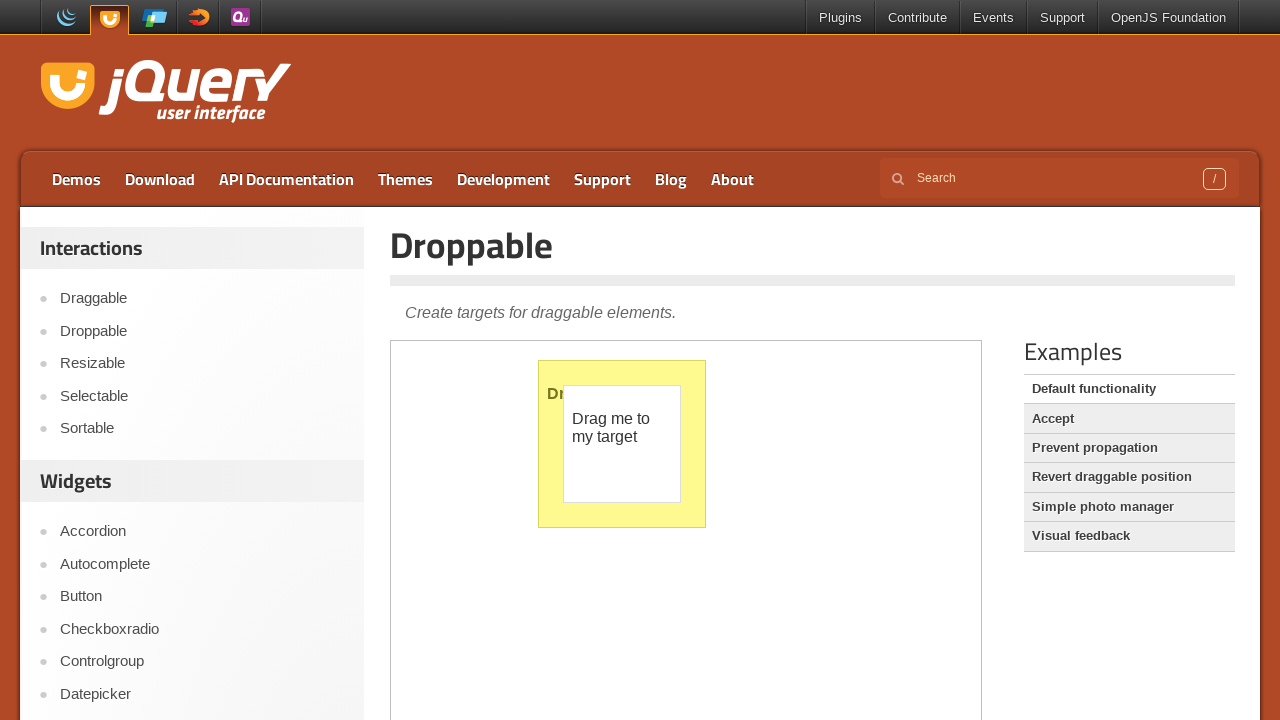